Tests that todo data persists after page reload

Starting URL: https://demo.playwright.dev/todomvc

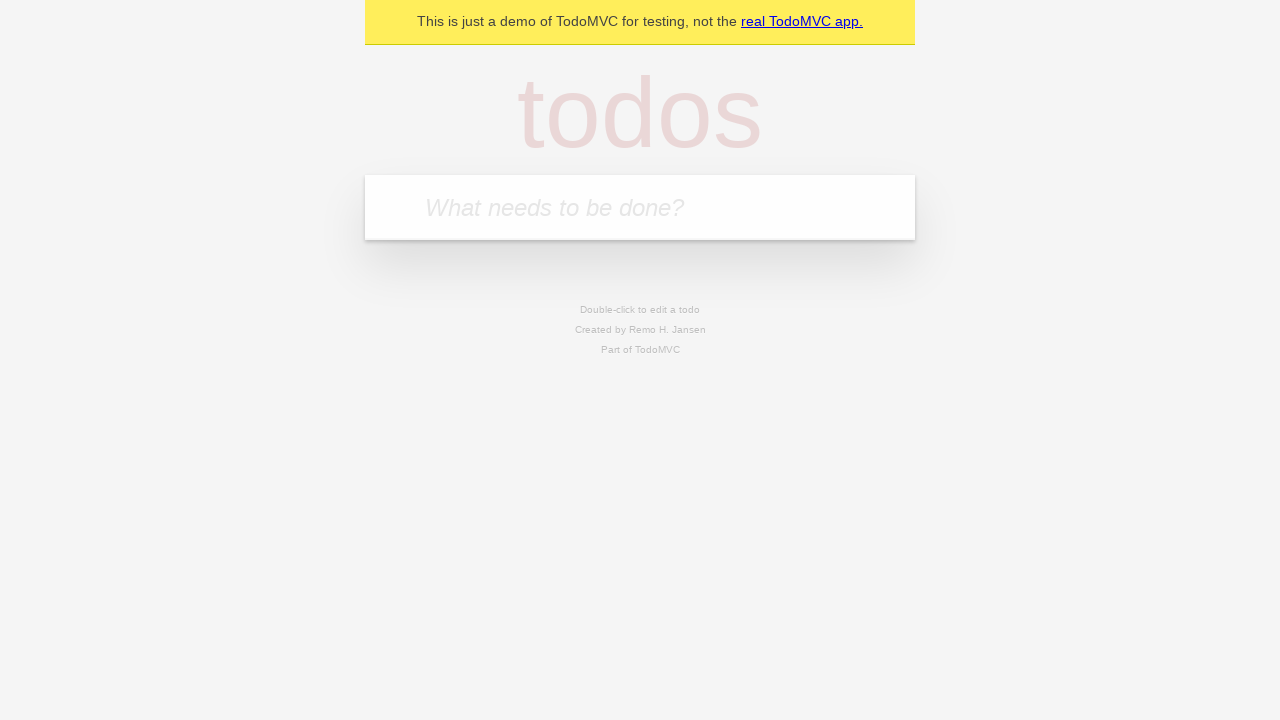

Filled new todo input with 'buy some cheese' on .new-todo
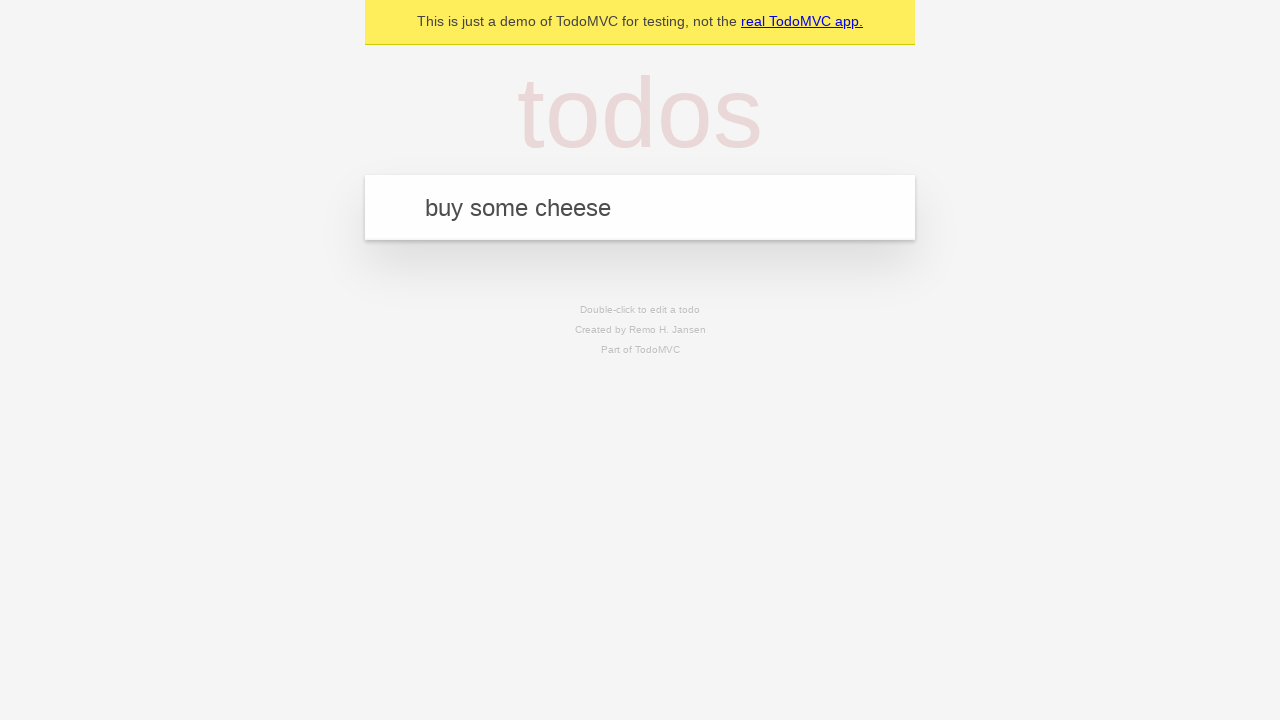

Pressed Enter to create first todo on .new-todo
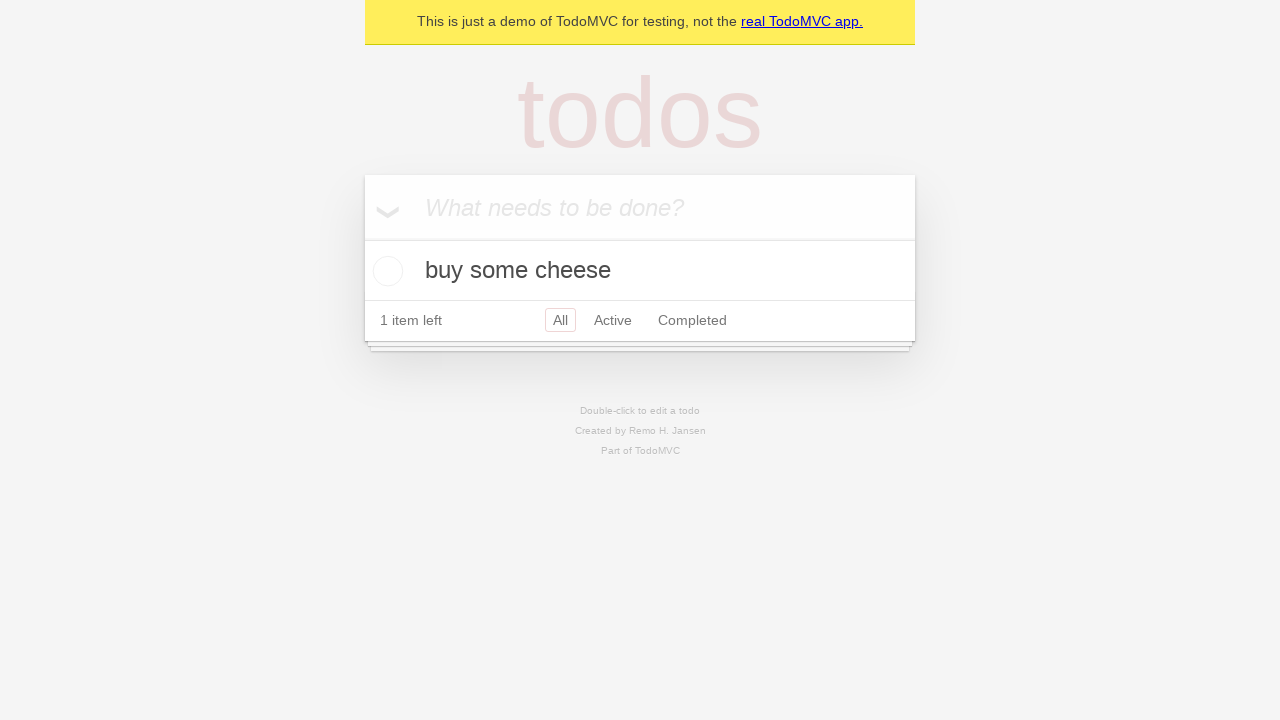

Filled new todo input with 'feed the cat' on .new-todo
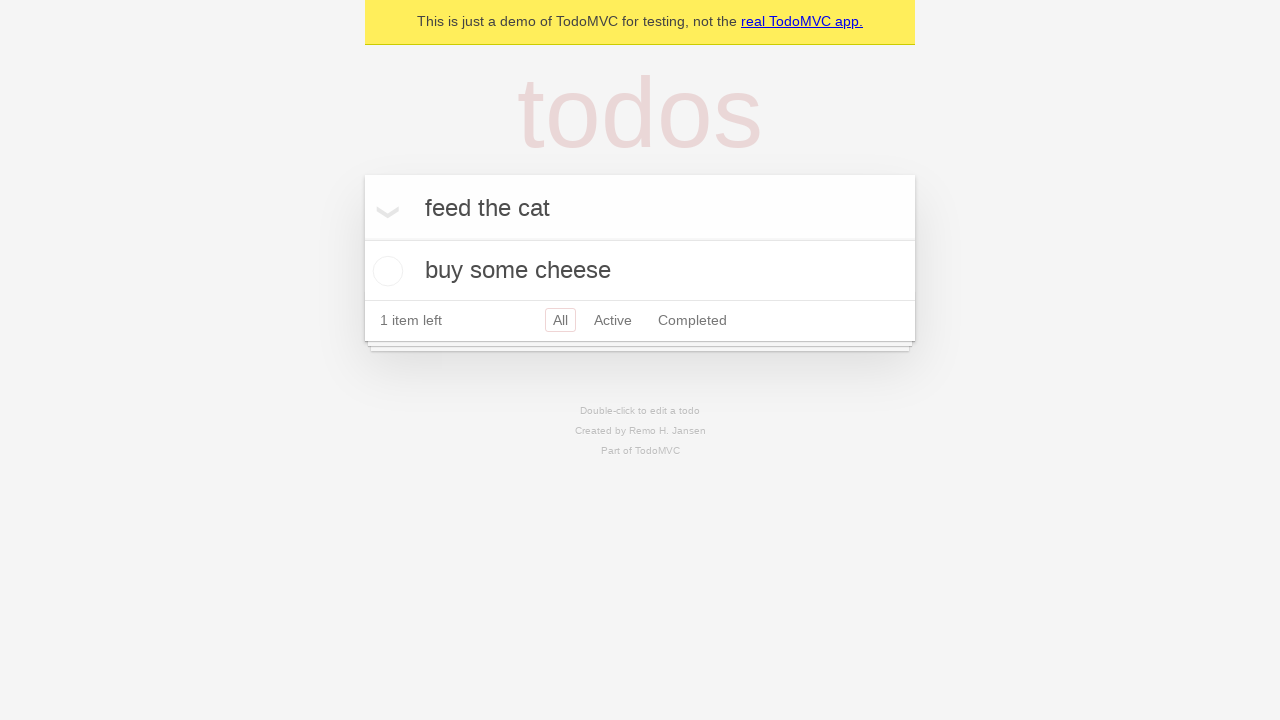

Pressed Enter to create second todo on .new-todo
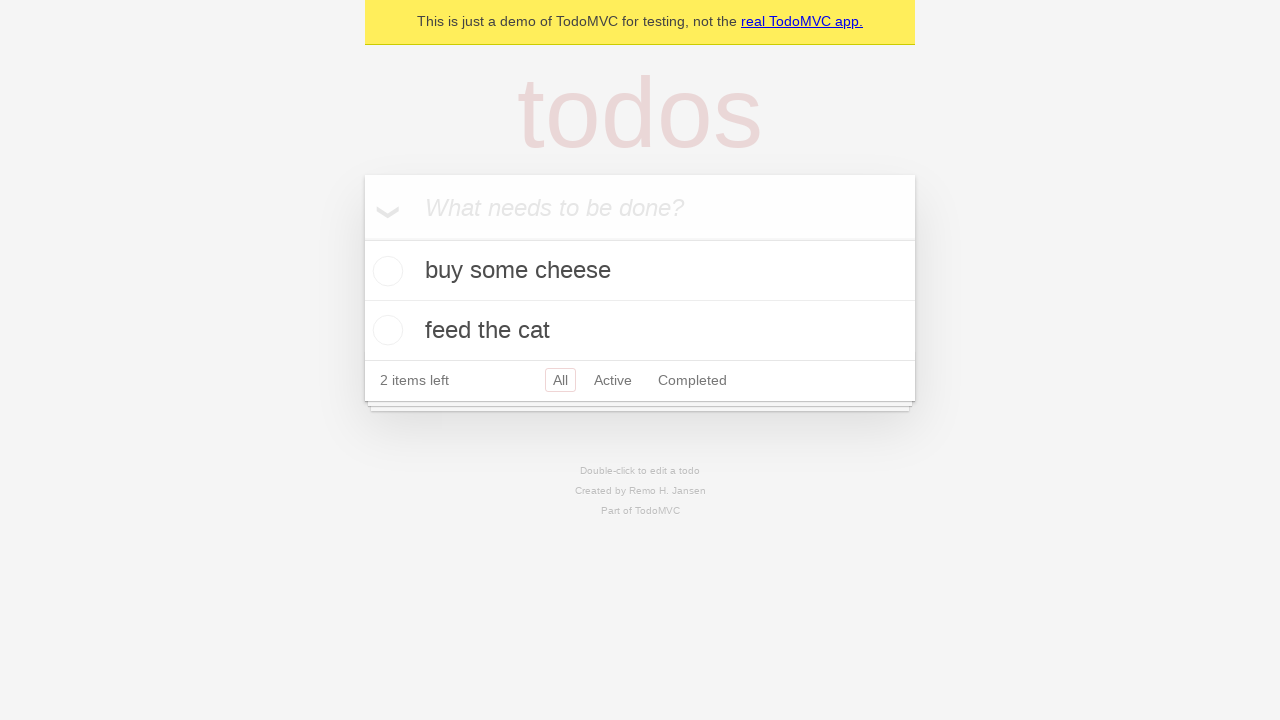

Checked the first todo item as completed at (385, 271) on .todo-list li >> nth=0 >> .toggle
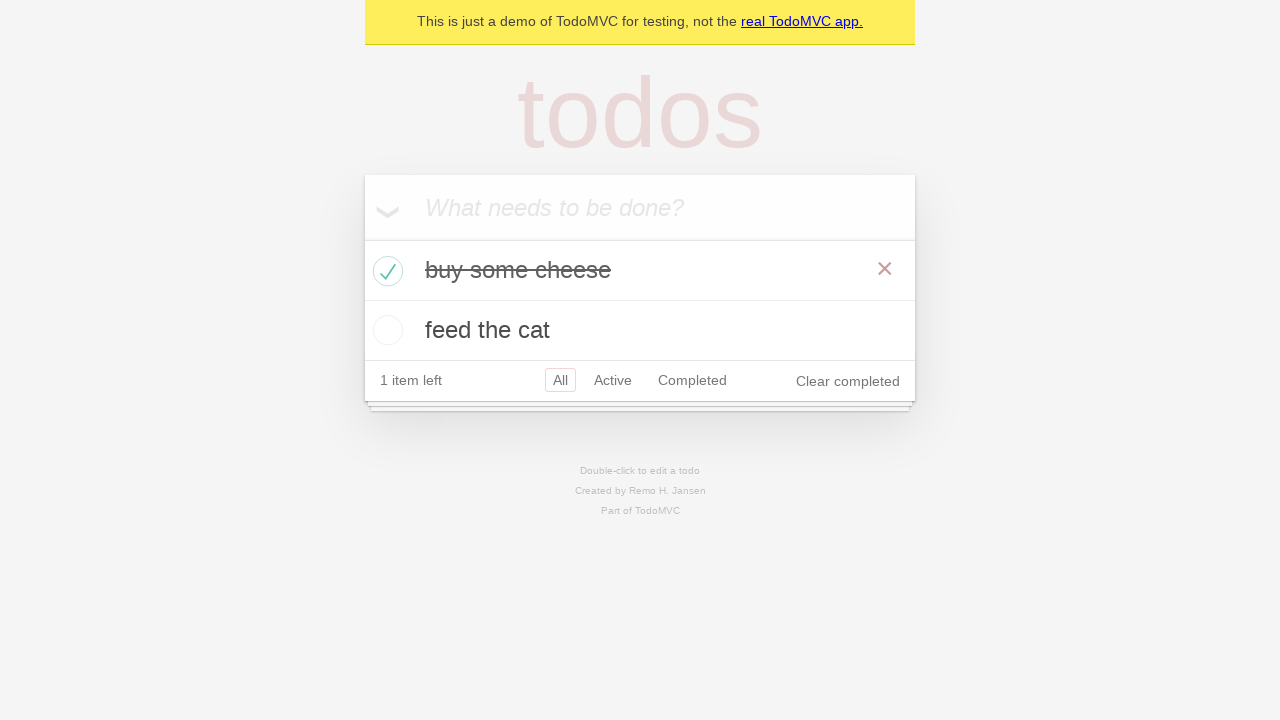

Reloaded the page to test data persistence
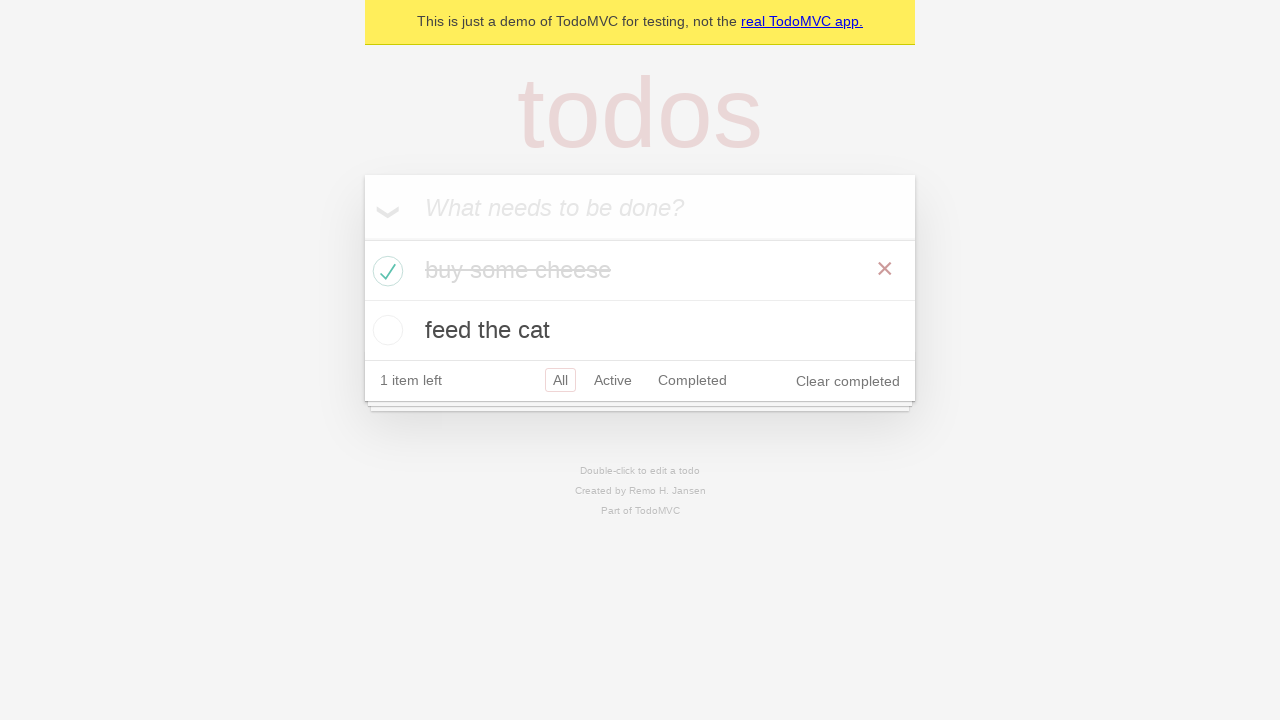

Todos loaded after page reload, confirming data persistence
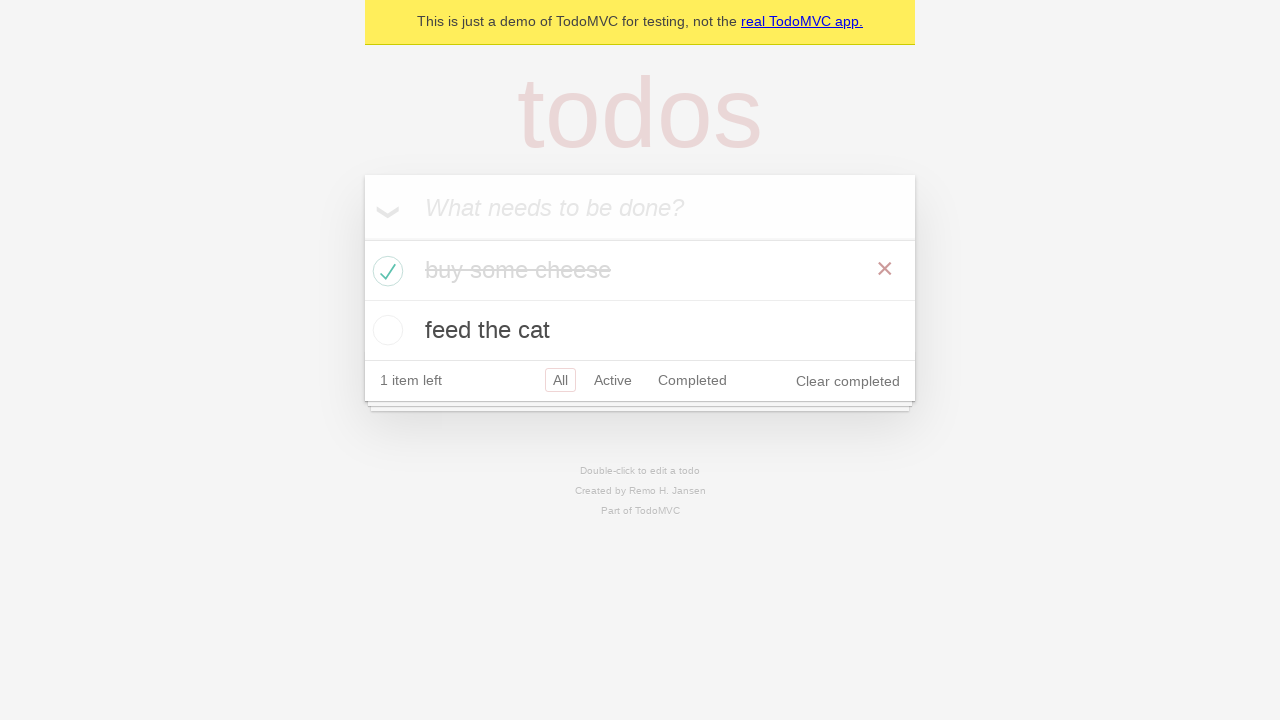

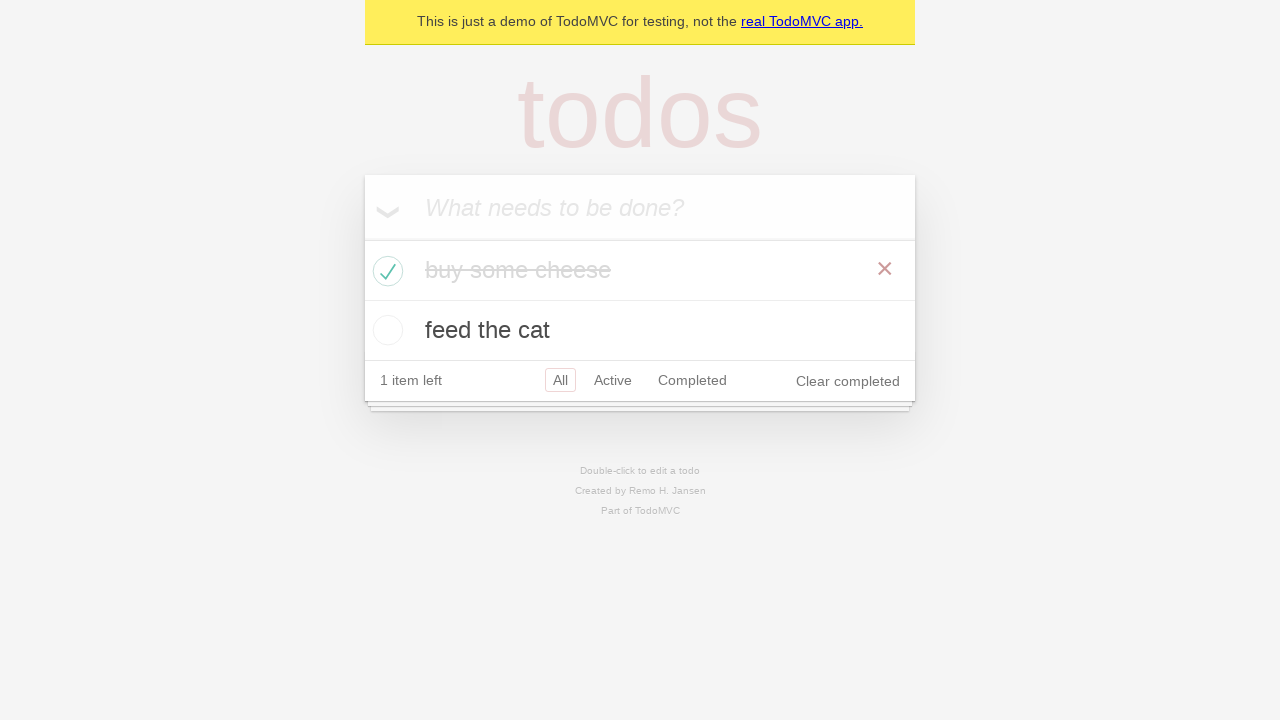